Tests the search functionality on a produce table by entering a search term and verifying that the filtered results match the search query

Starting URL: https://rahulshettyacademy.com/seleniumPractise/#/offers

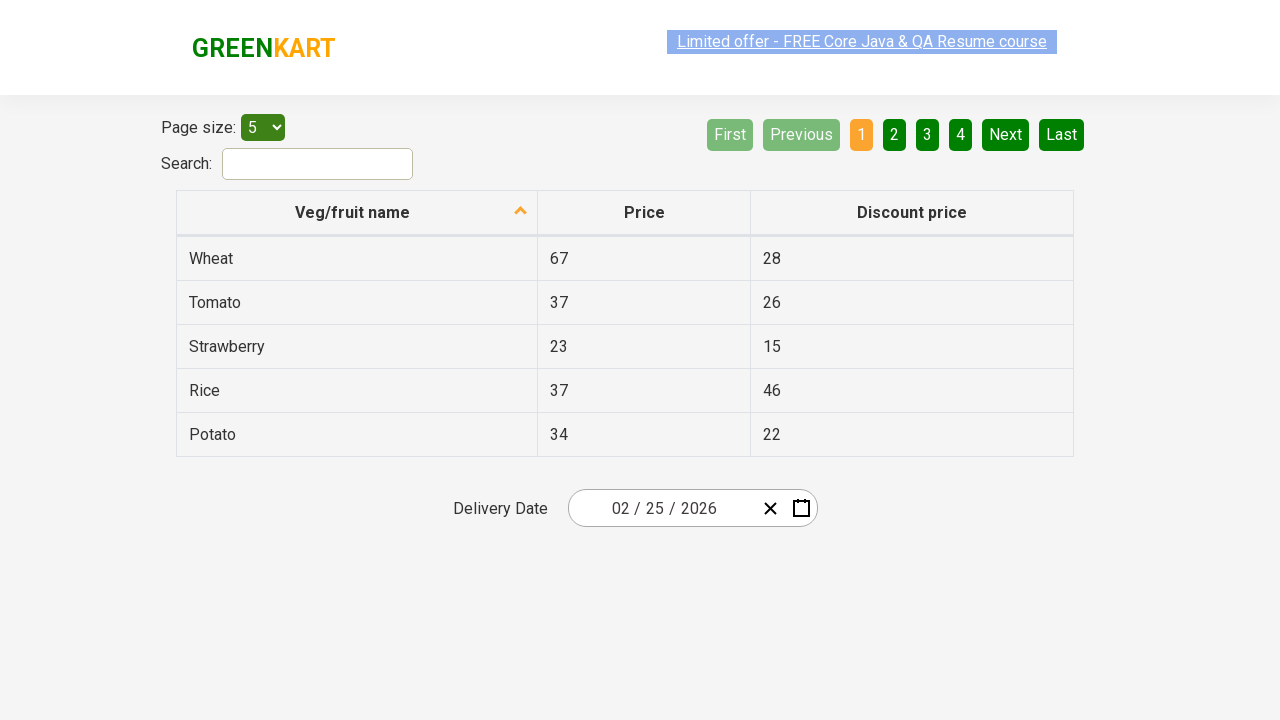

Entered 'Banana' in search field on #search-field
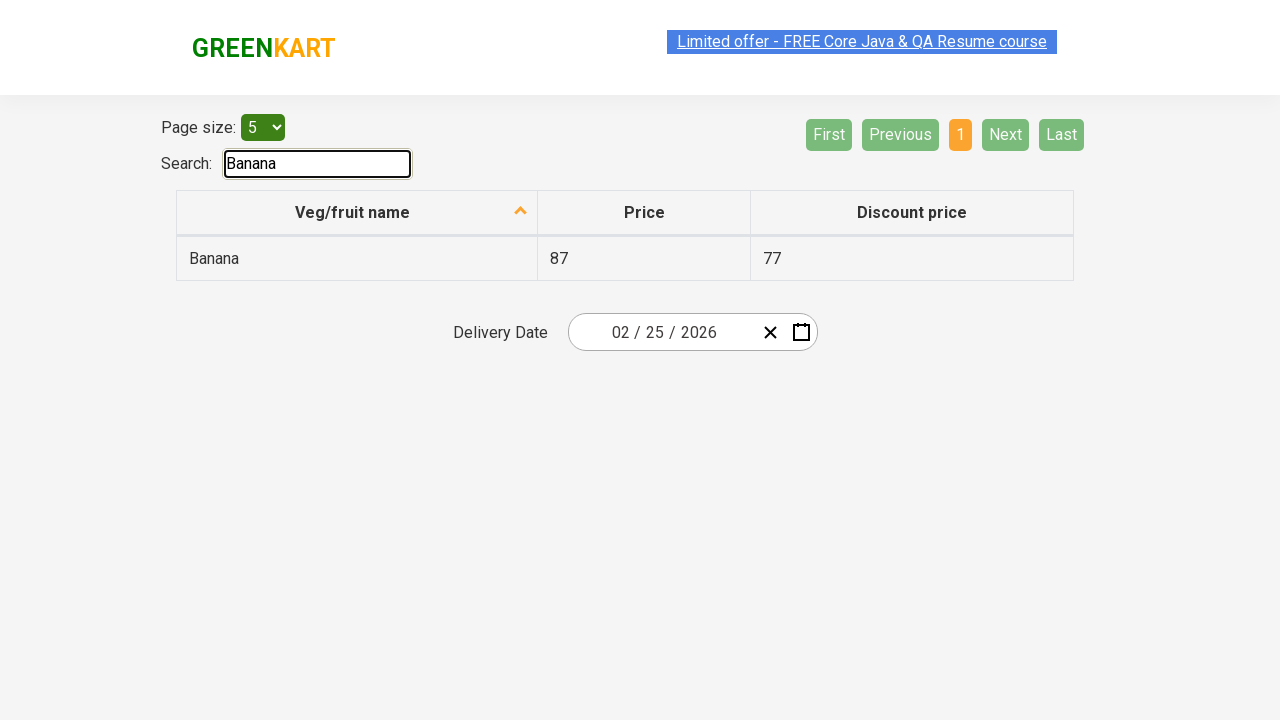

Waited 500ms for filter to apply
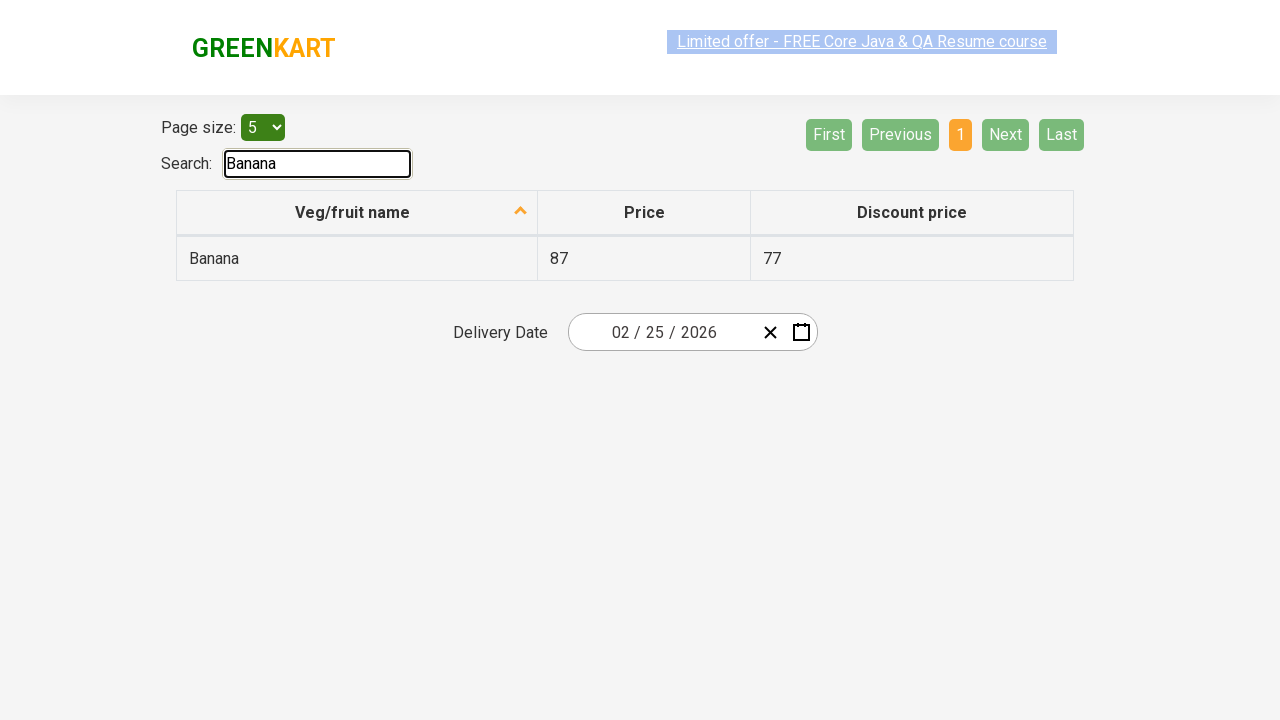

Retrieved 1 filtered items from produce table
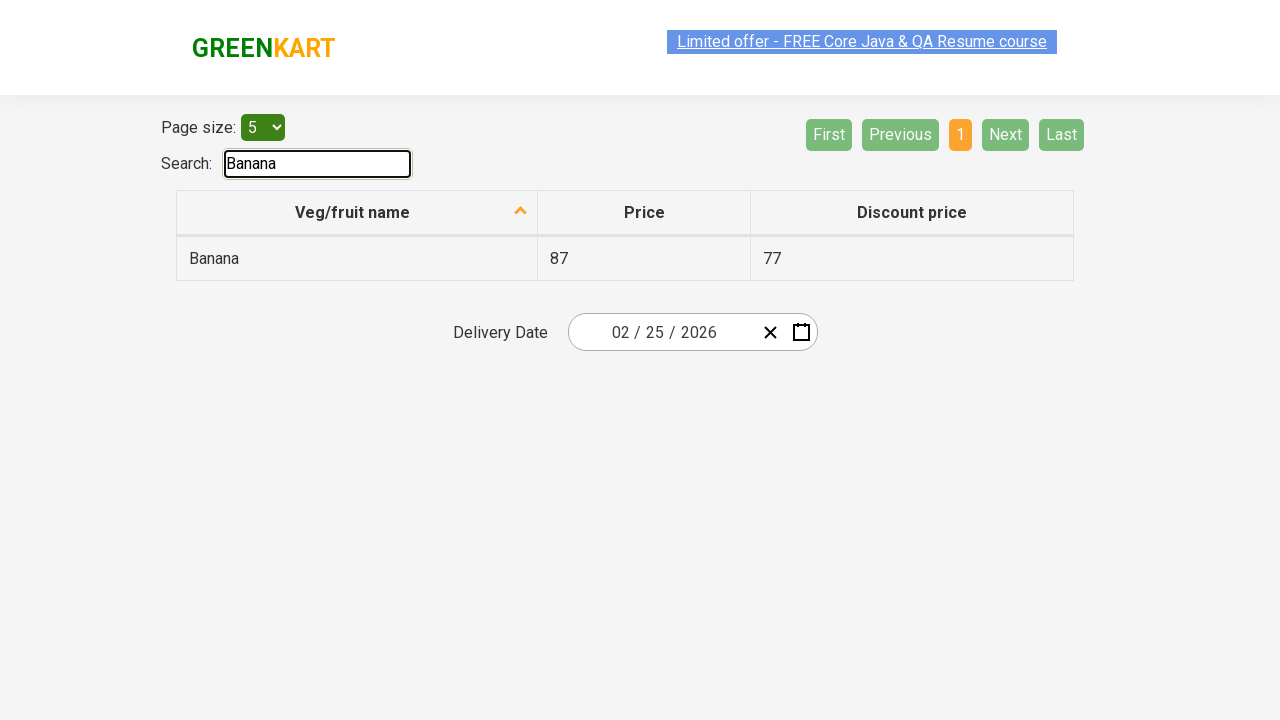

Verified all filtered items contain 'banana' (case-insensitive)
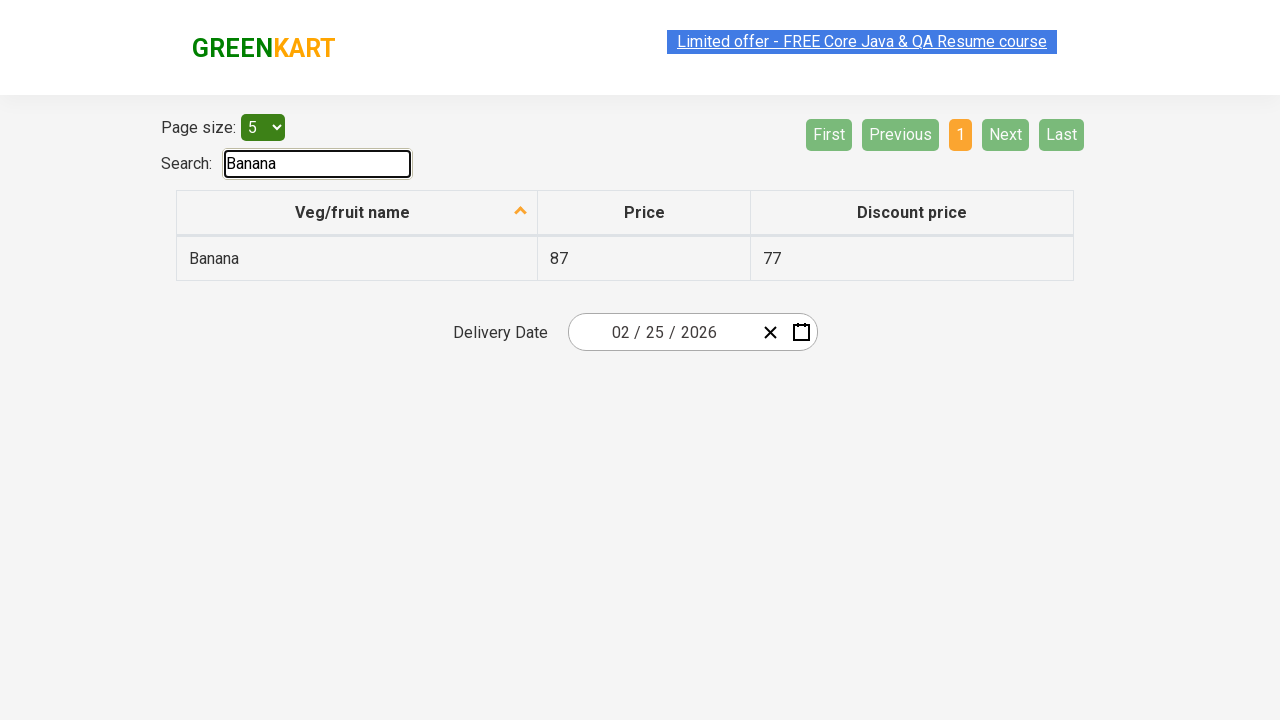

Confirmed at least one result found (1 total results)
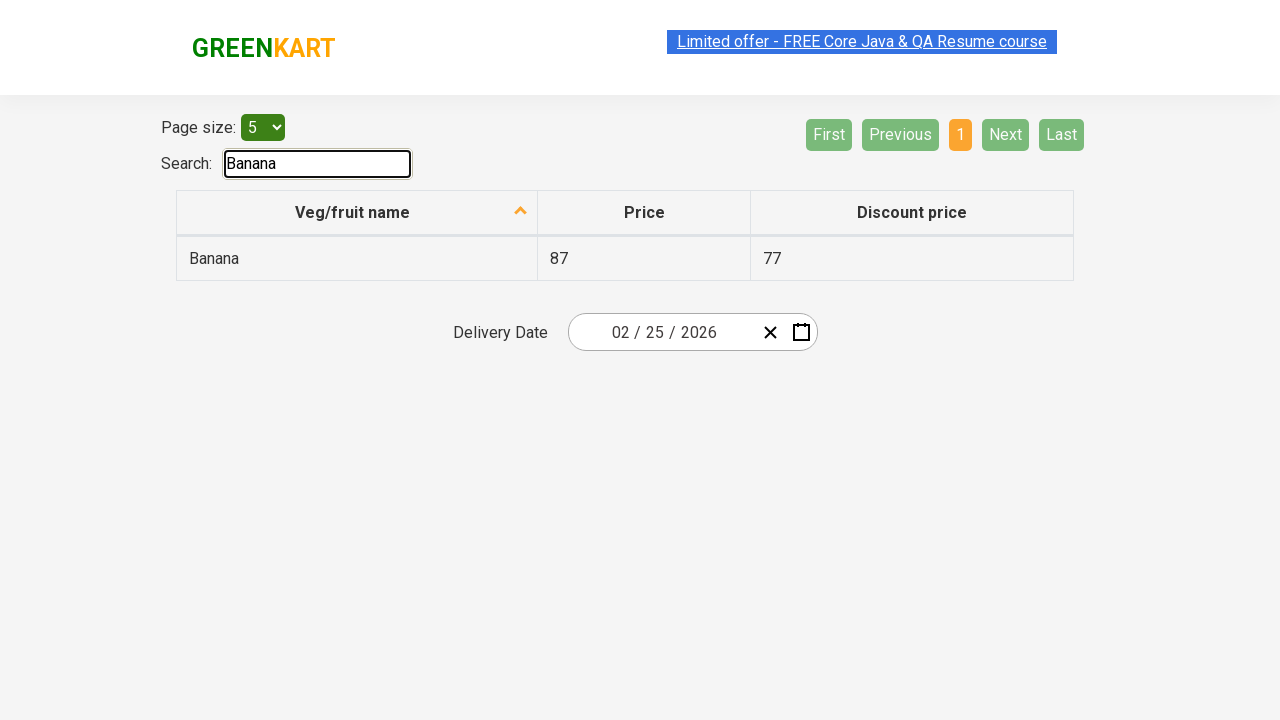

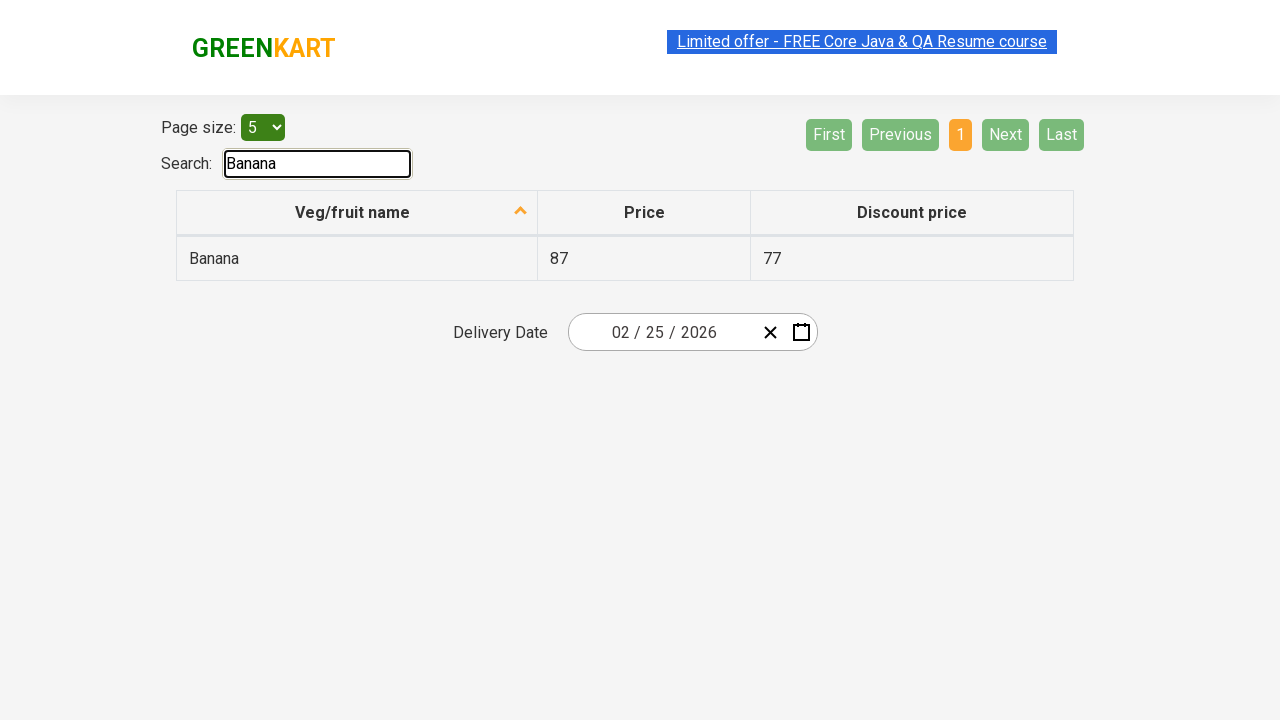